Tests A/B test opt-out by visiting the split test page, verifying the initial A/B test state, adding an opt-out cookie, refreshing the page, and verifying the opt-out was successful.

Starting URL: http://the-internet.herokuapp.com/abtest

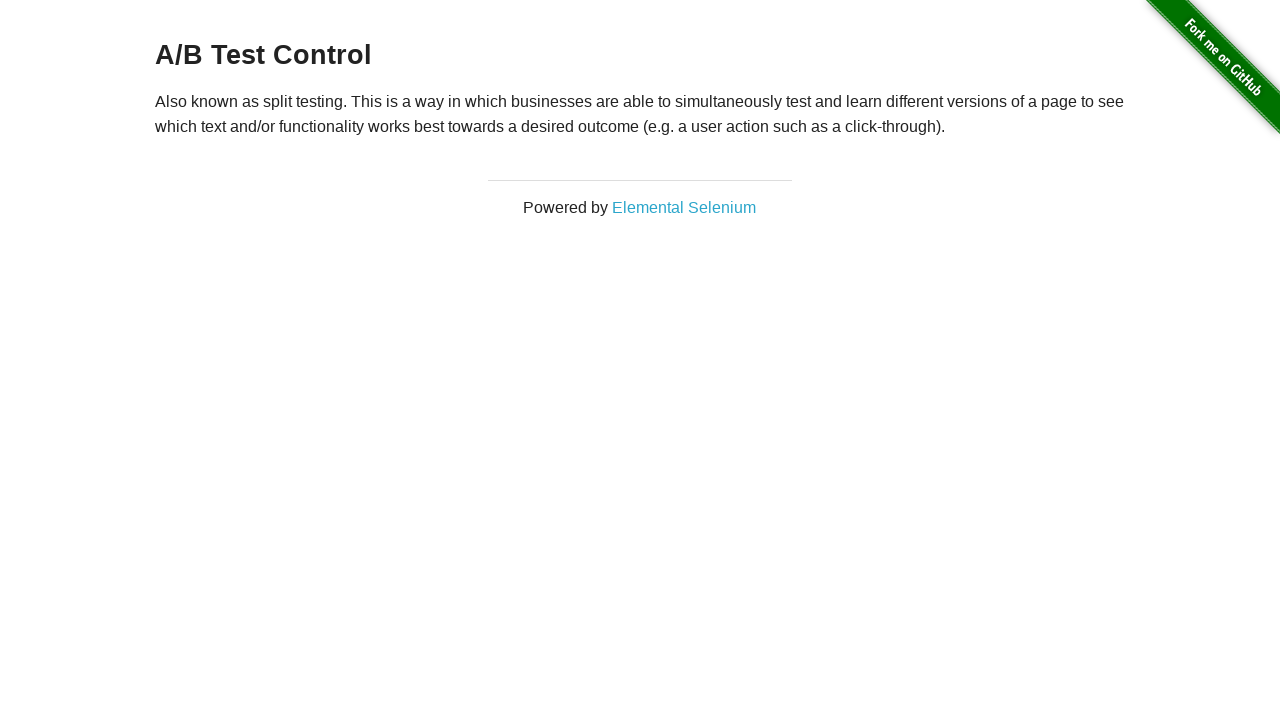

Waited for A/B test heading to load
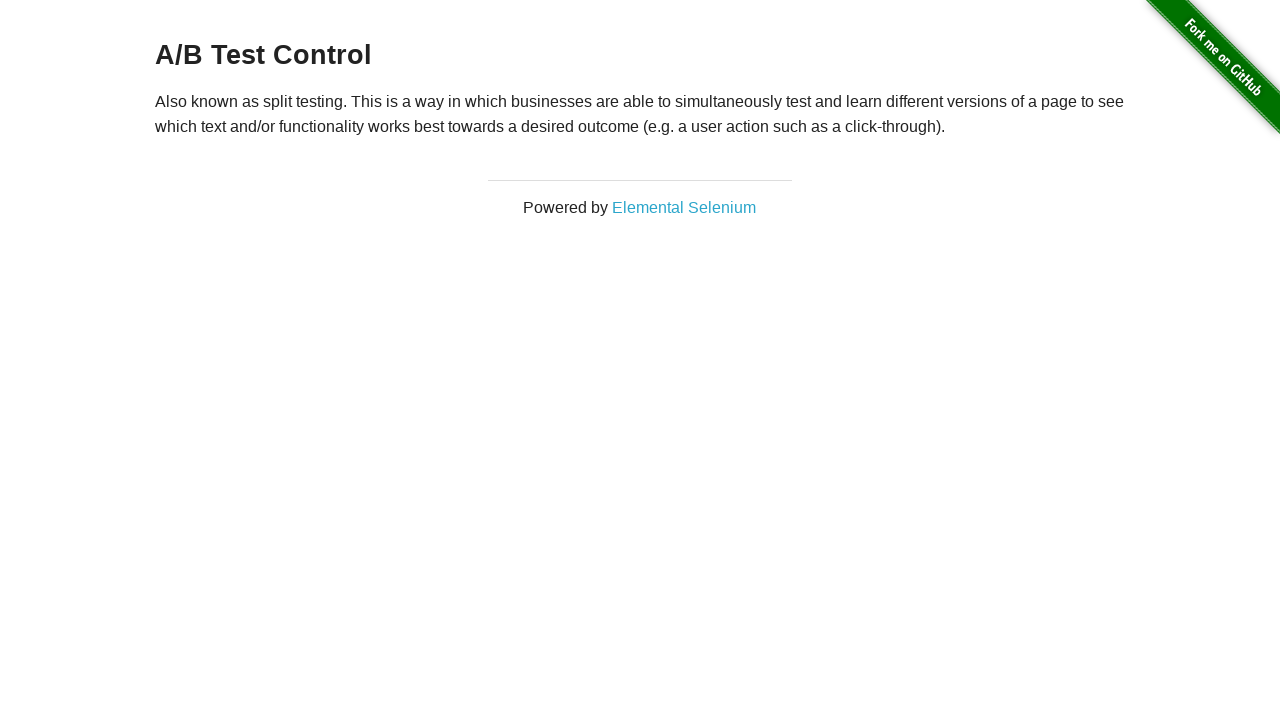

Retrieved initial heading text: A/B Test Control
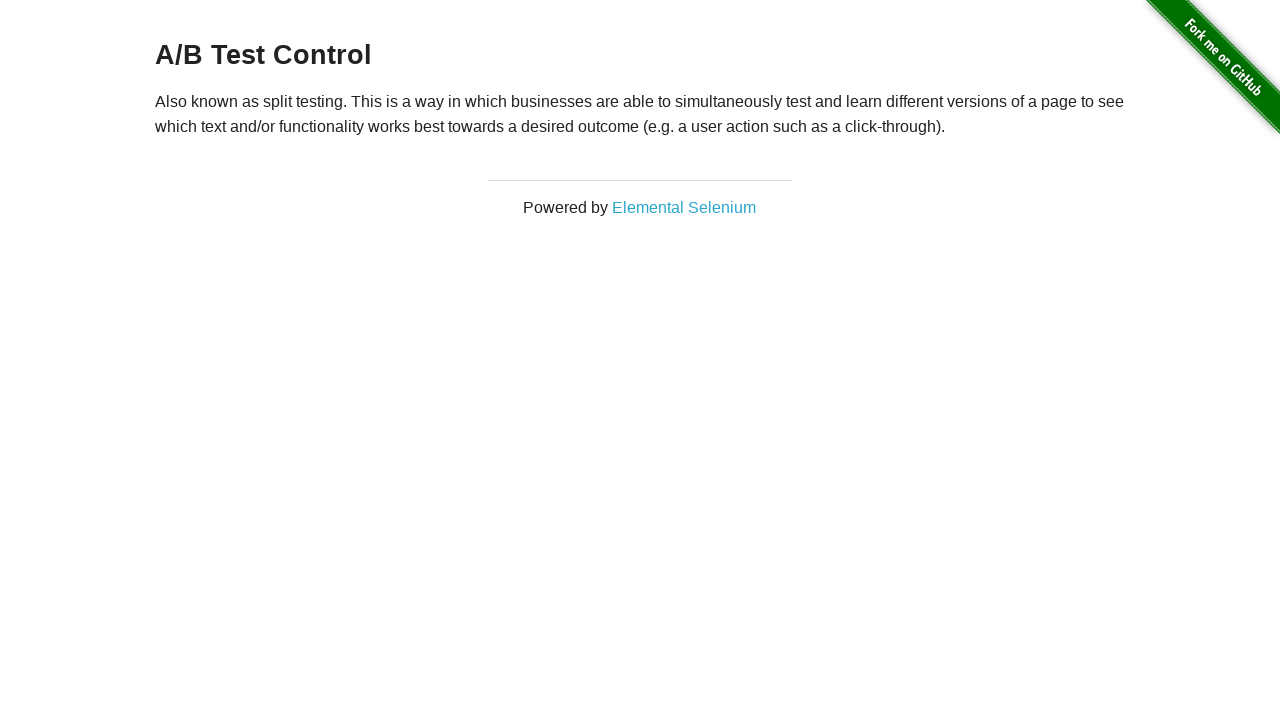

Verified initial heading is valid A/B test state: A/B Test Control
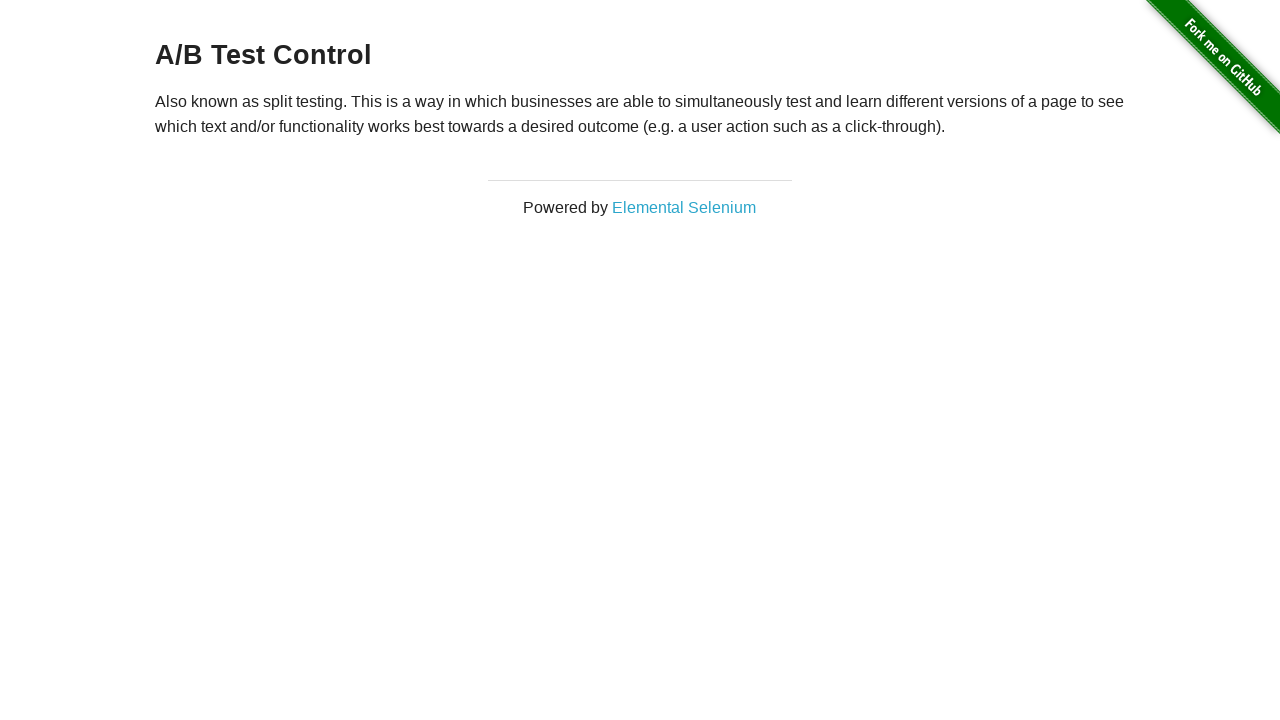

Added optimizelyOptOut cookie to context
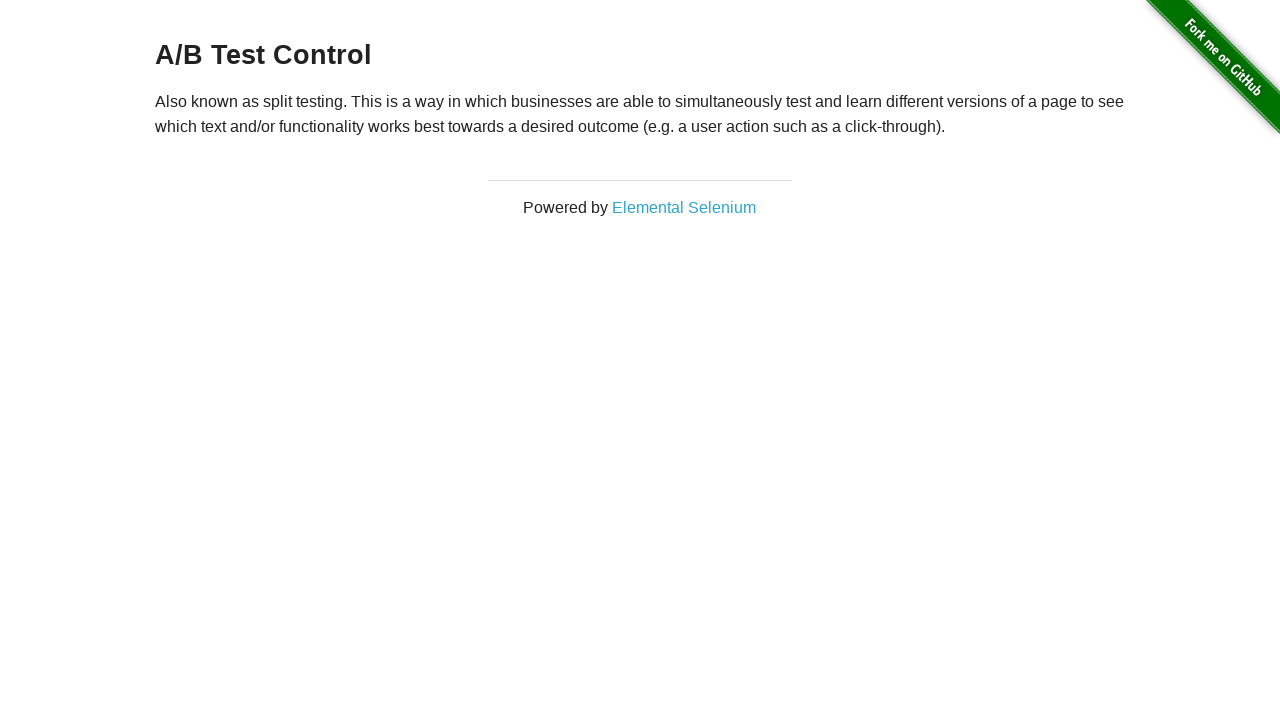

Reloaded page after adding opt-out cookie
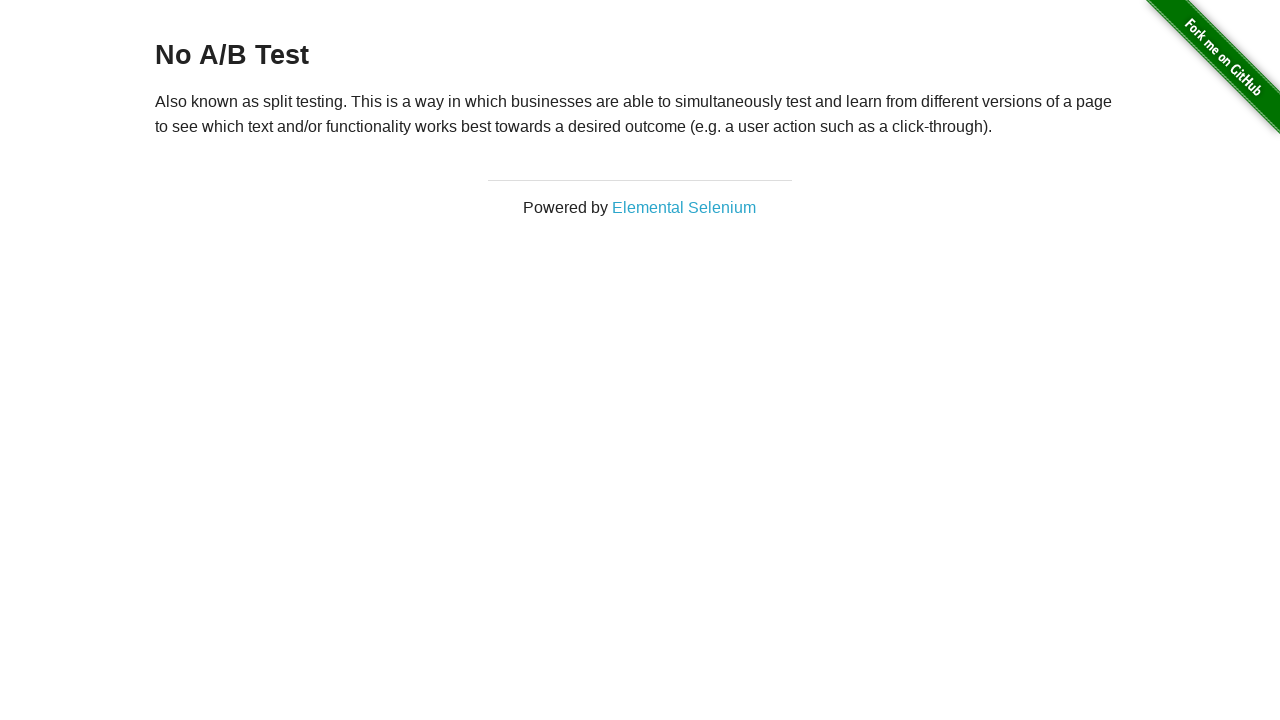

Waited for heading to load after page refresh
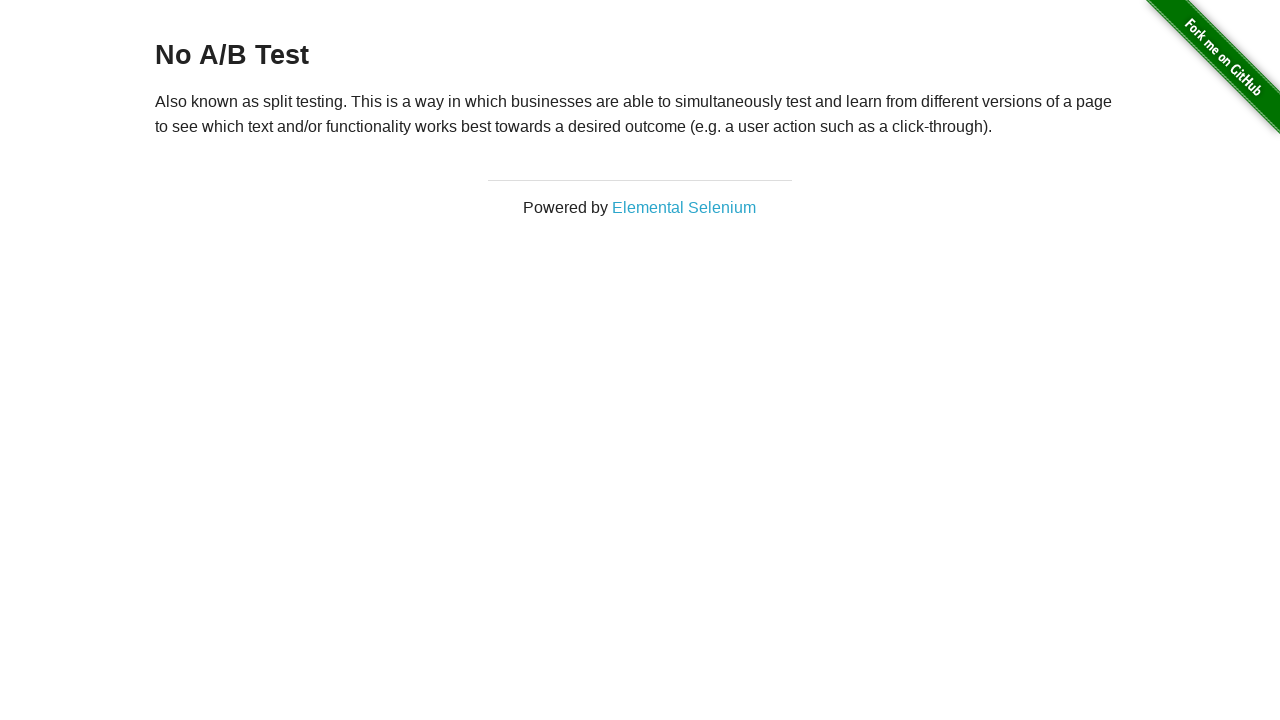

Verified opt-out was successful - heading shows 'No A/B Test'
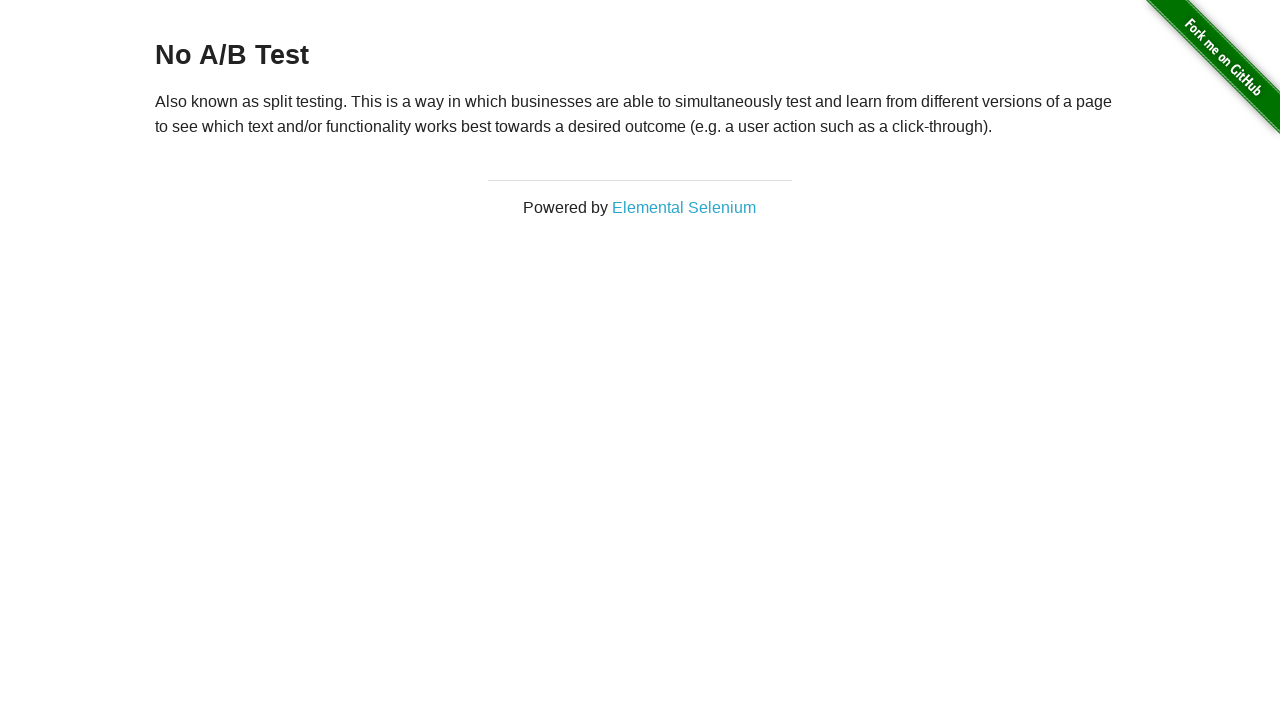

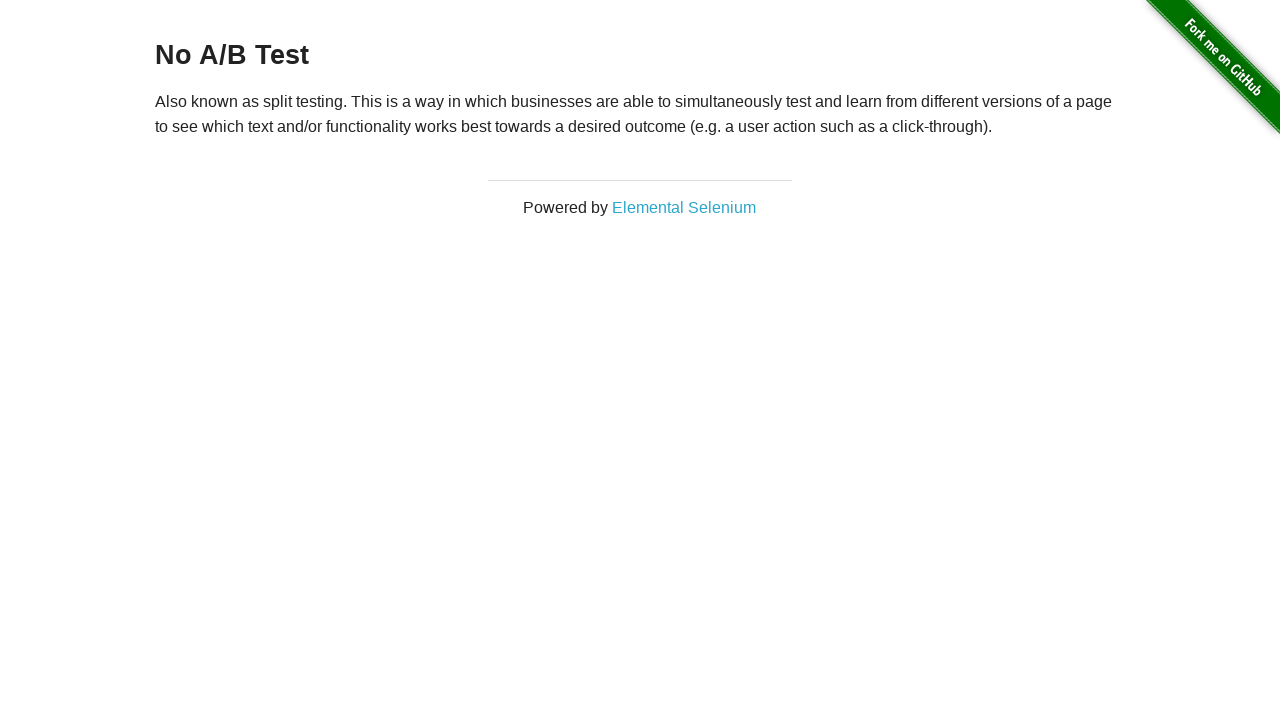